Fills out a practice form on Techlistic website including personal information, experience level, date, profession, automation tools, and continent selection

Starting URL: https://www.techlistic.com/p/selenium-practice-form.html

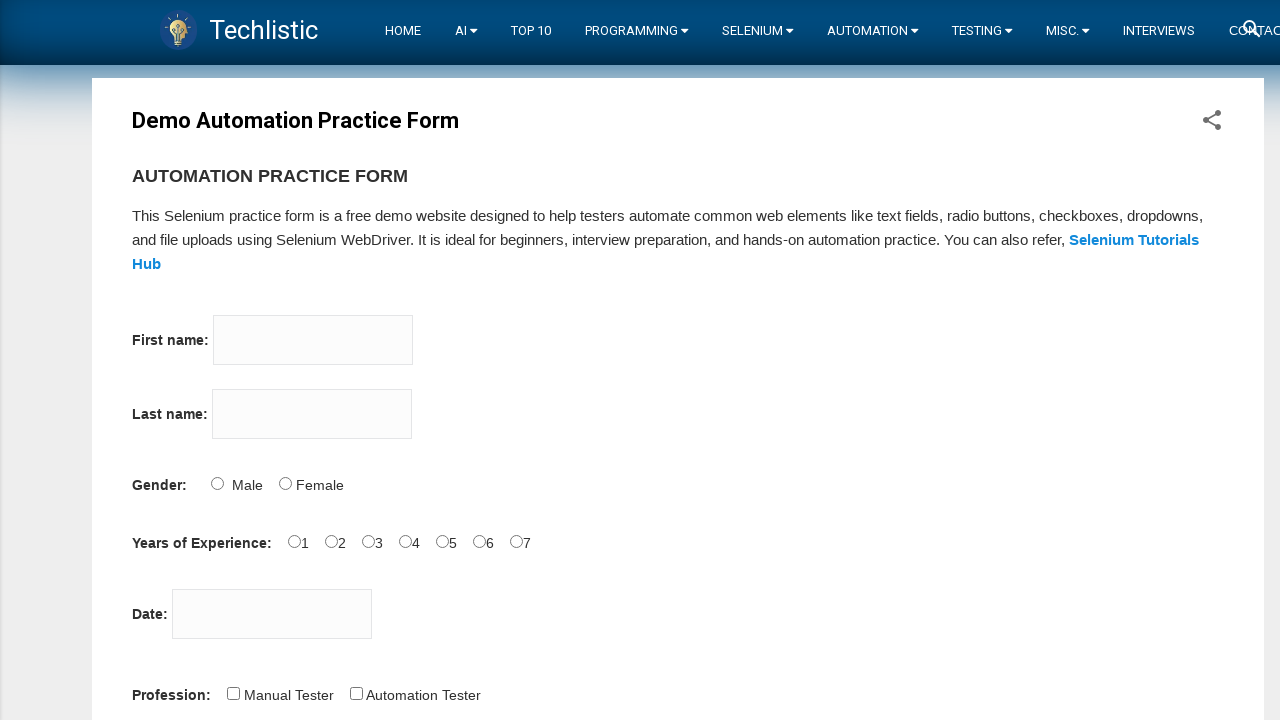

Filled first name field with 'Nilam' on input[name='firstname']
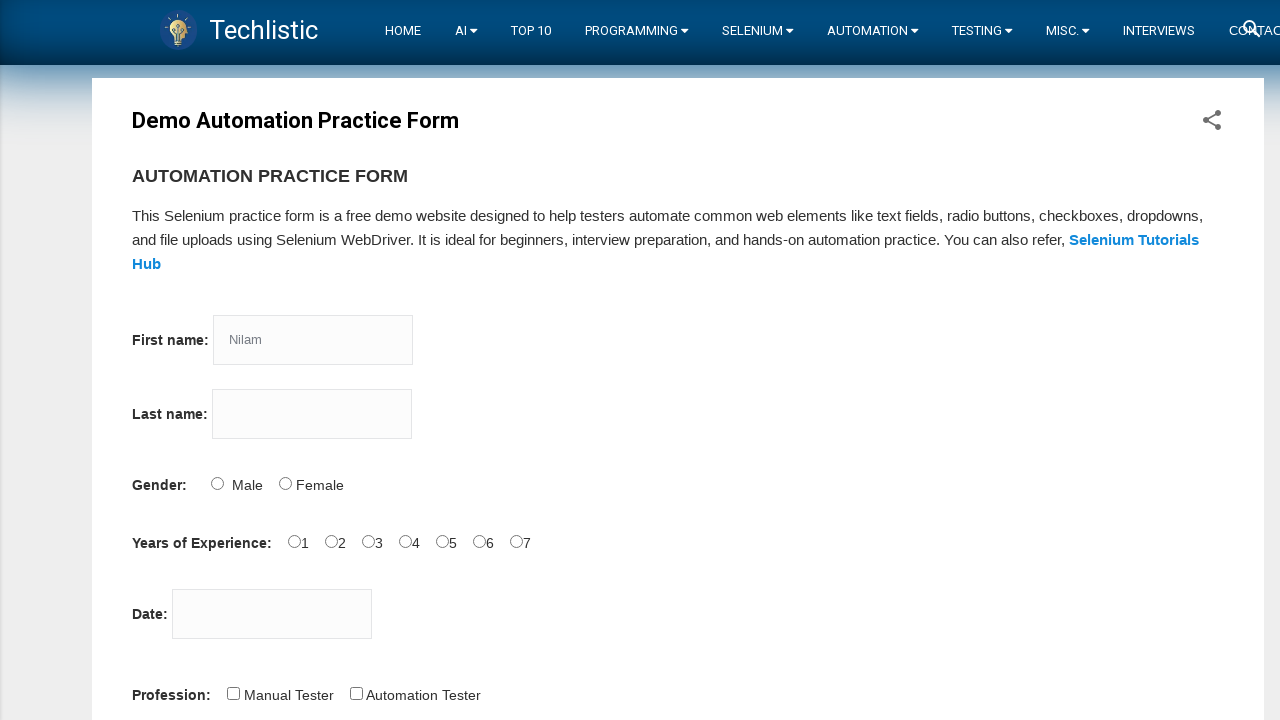

Filled last name field with 'Pharate' on input[name='lastname']
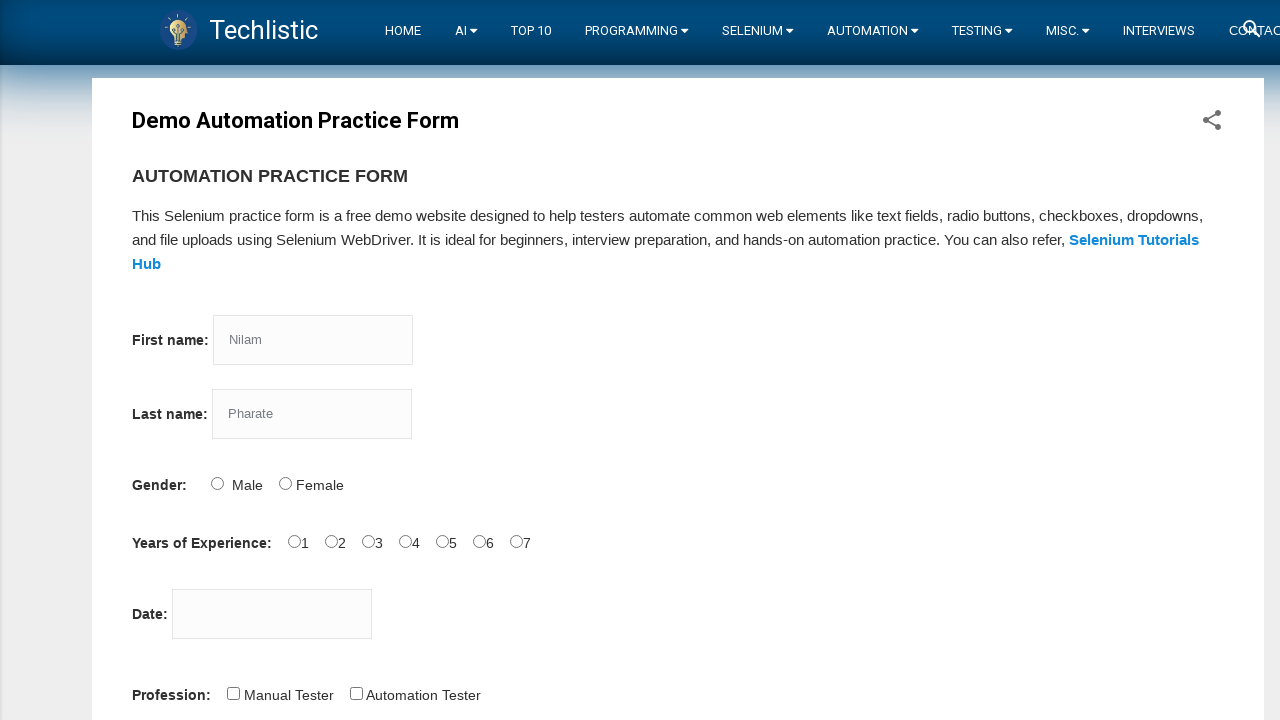

Selected Female gender option at (285, 483) on #sex-1
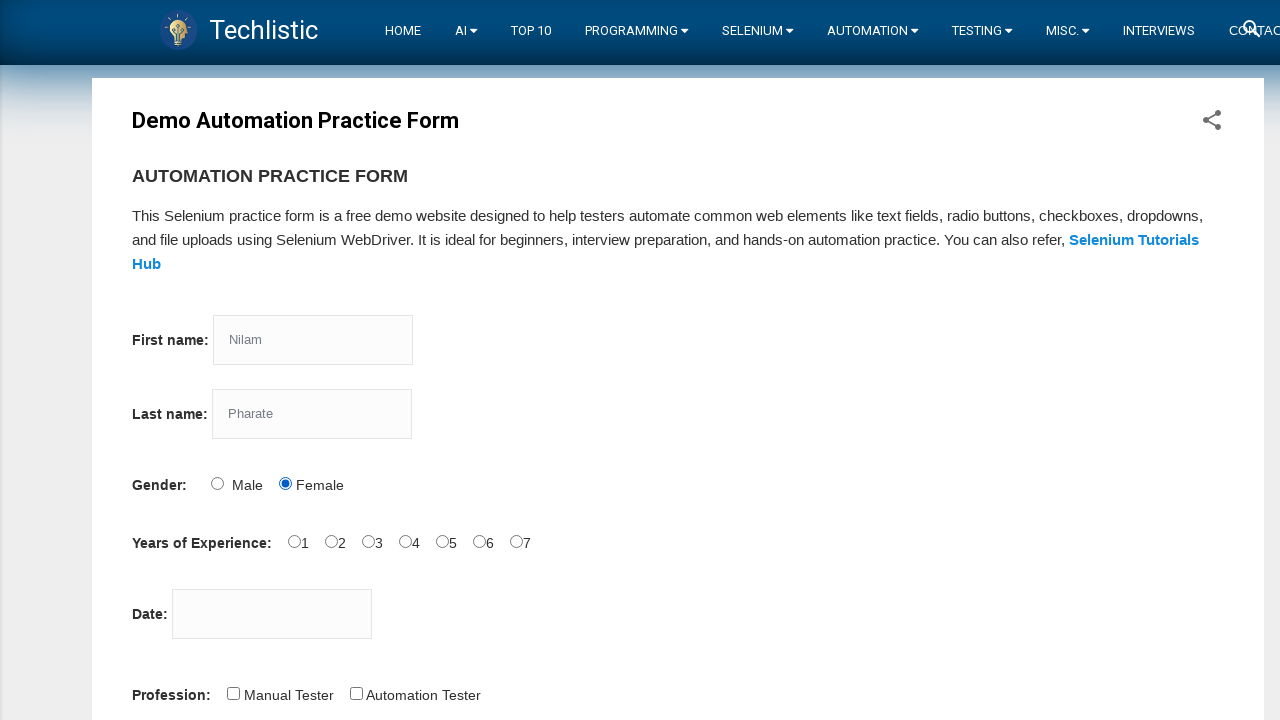

Selected 3 years of experience at (368, 541) on #exp-2
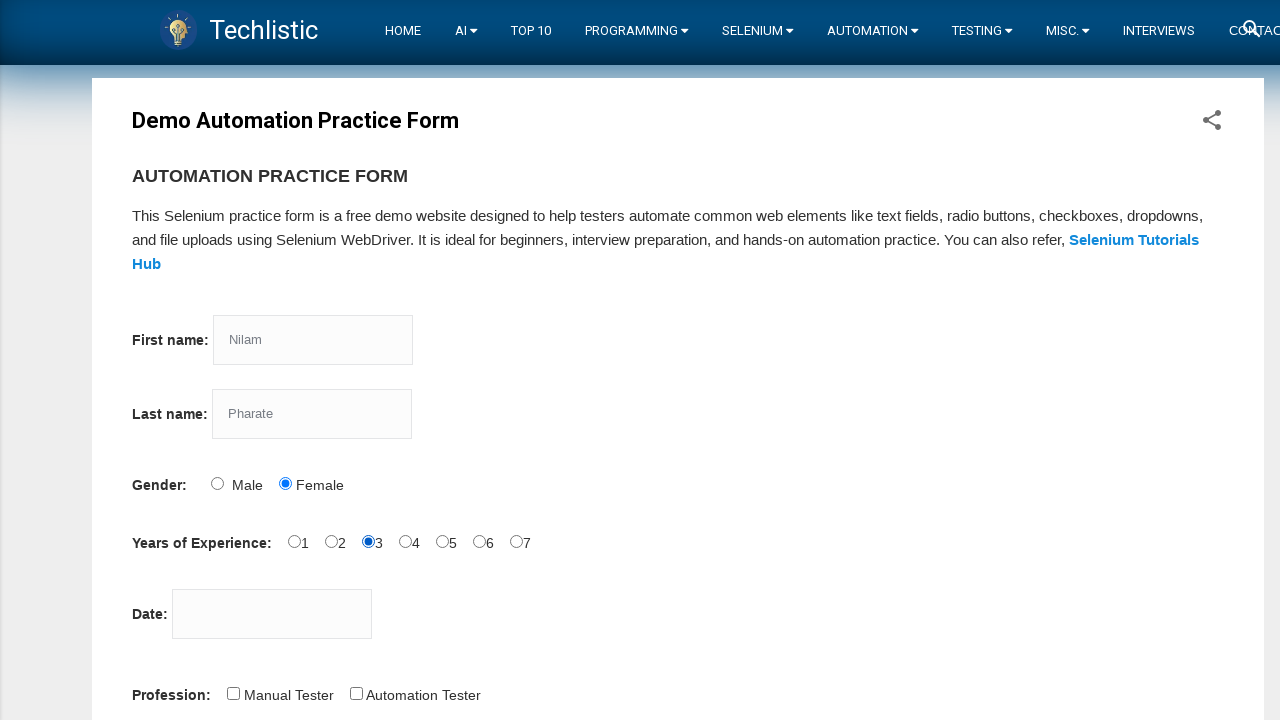

Filled date field with '09/08/2022' on #datepicker
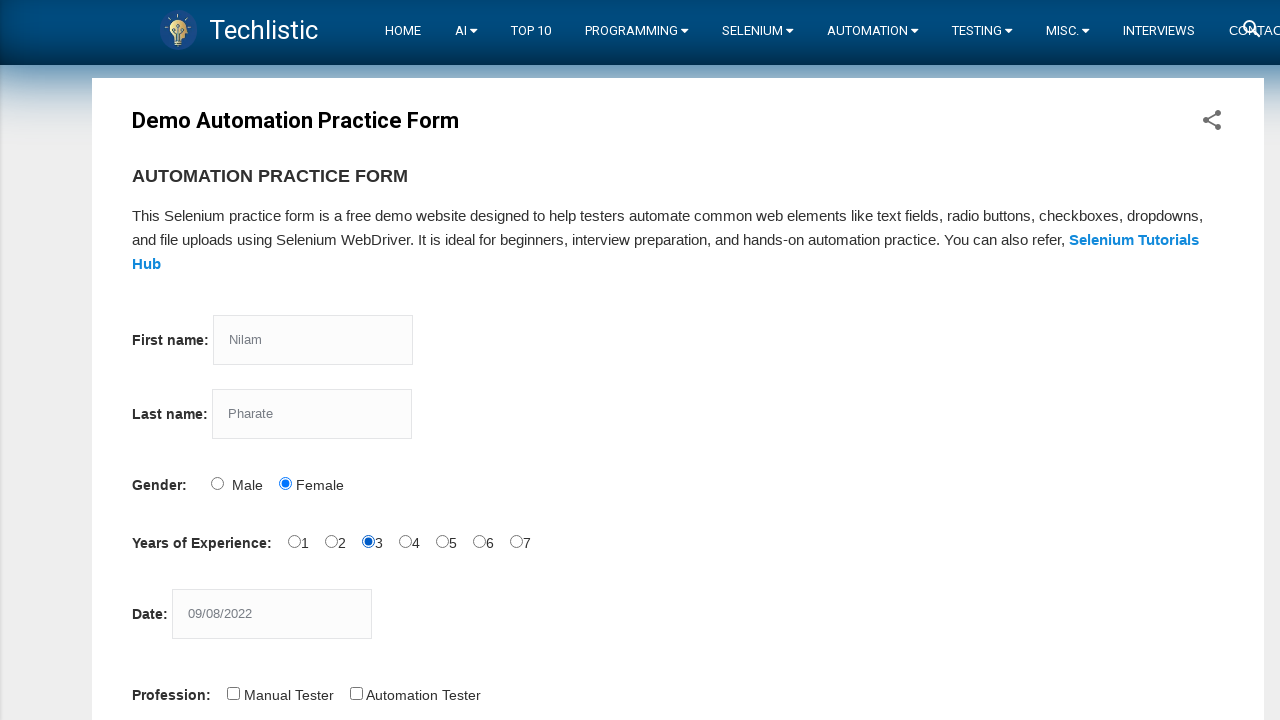

Selected Automation Tester profession at (356, 693) on #profession-1
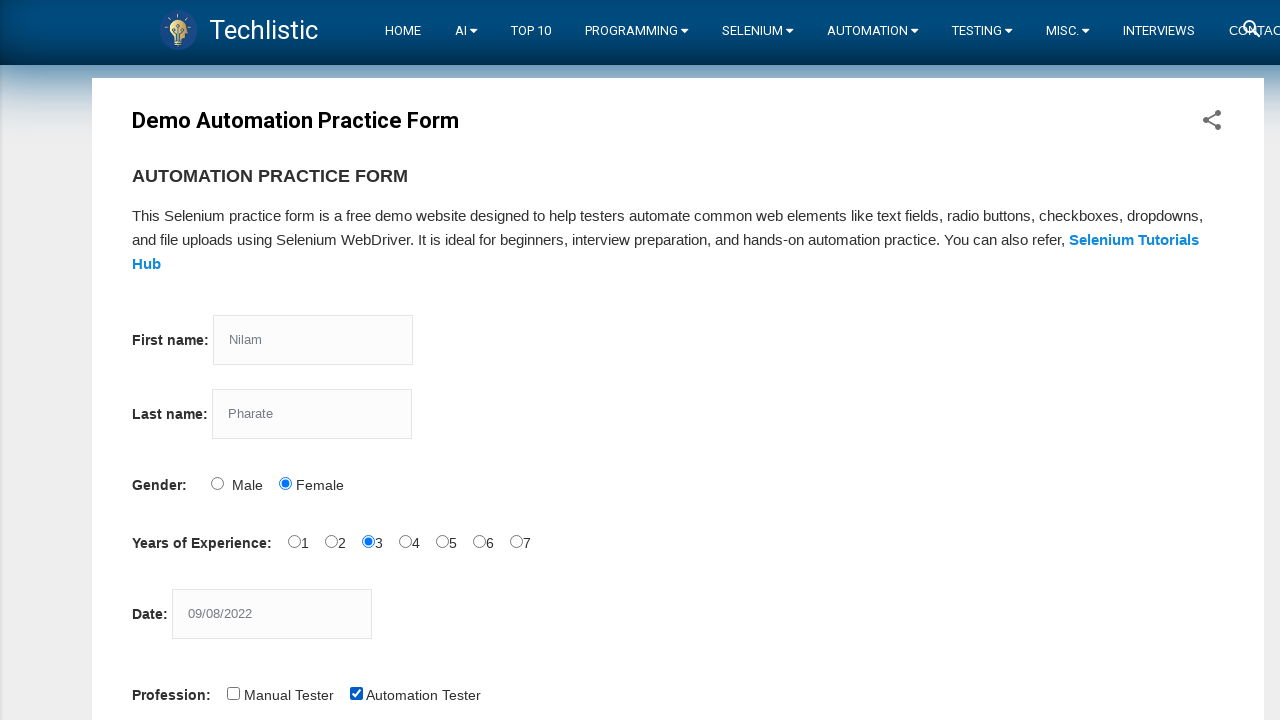

Selected Selenium Webdriver automation tool at (446, 360) on #tool-2
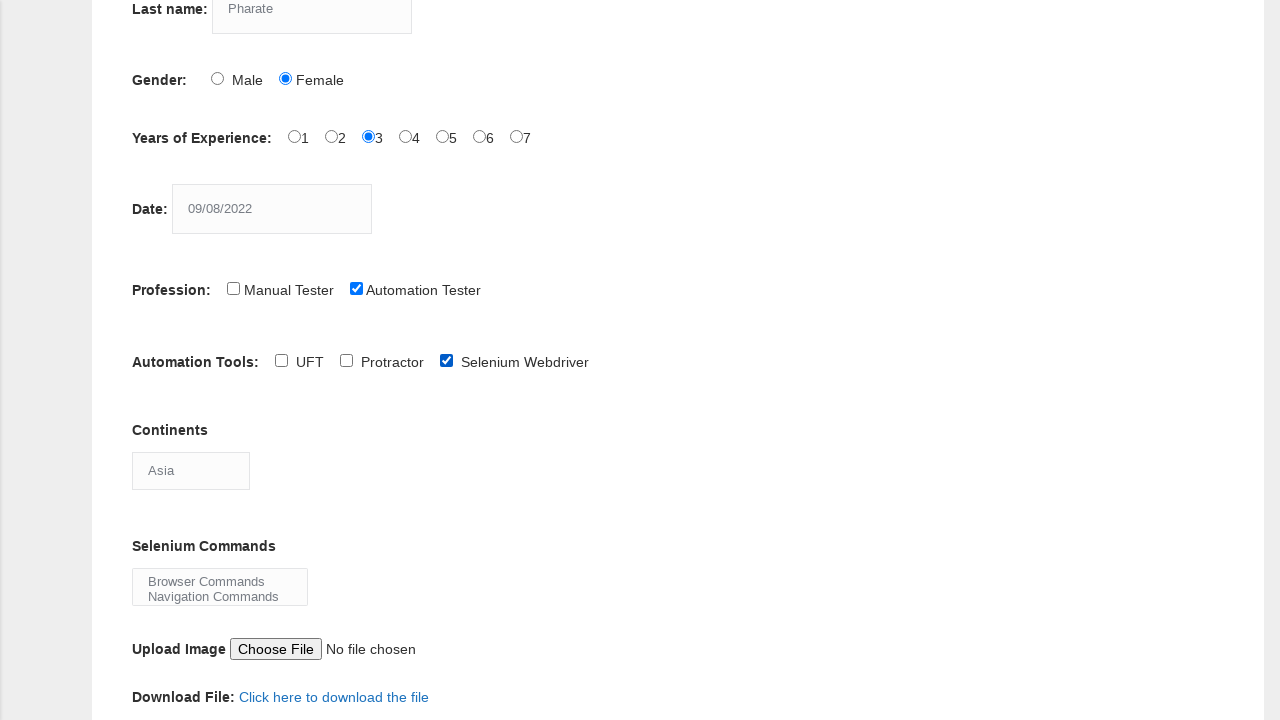

Selected continent from dropdown at index 3 on select.input-xlarge
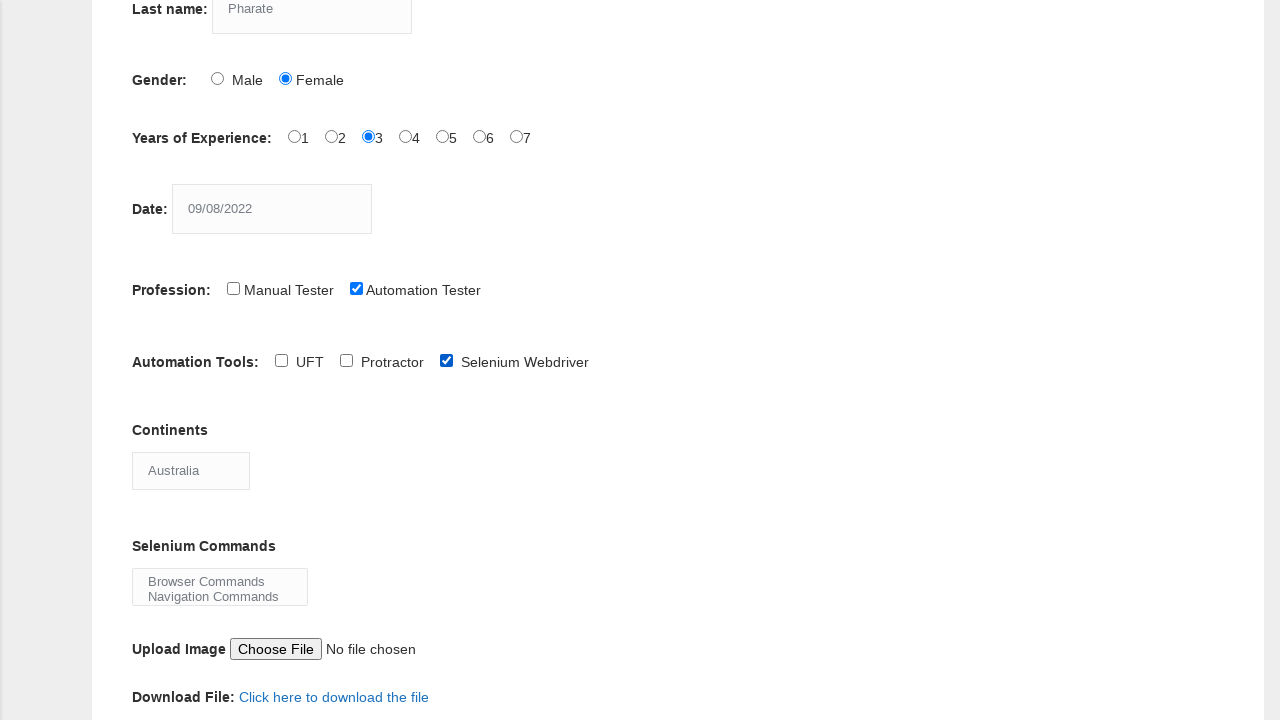

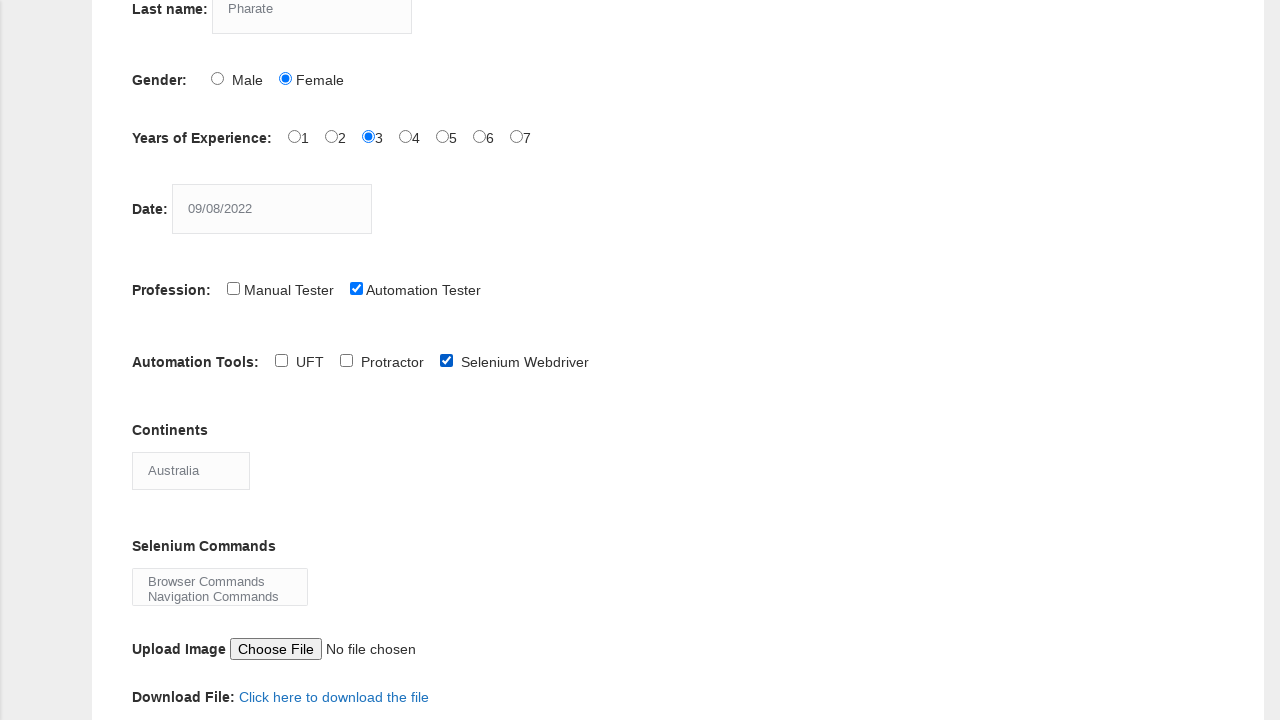